Fills out a practice form by entering personal information, selecting options for gender, experience, profession, tools, and location, then submitting the form

Starting URL: https://www.techlistic.com/p/selenium-practice-form.html

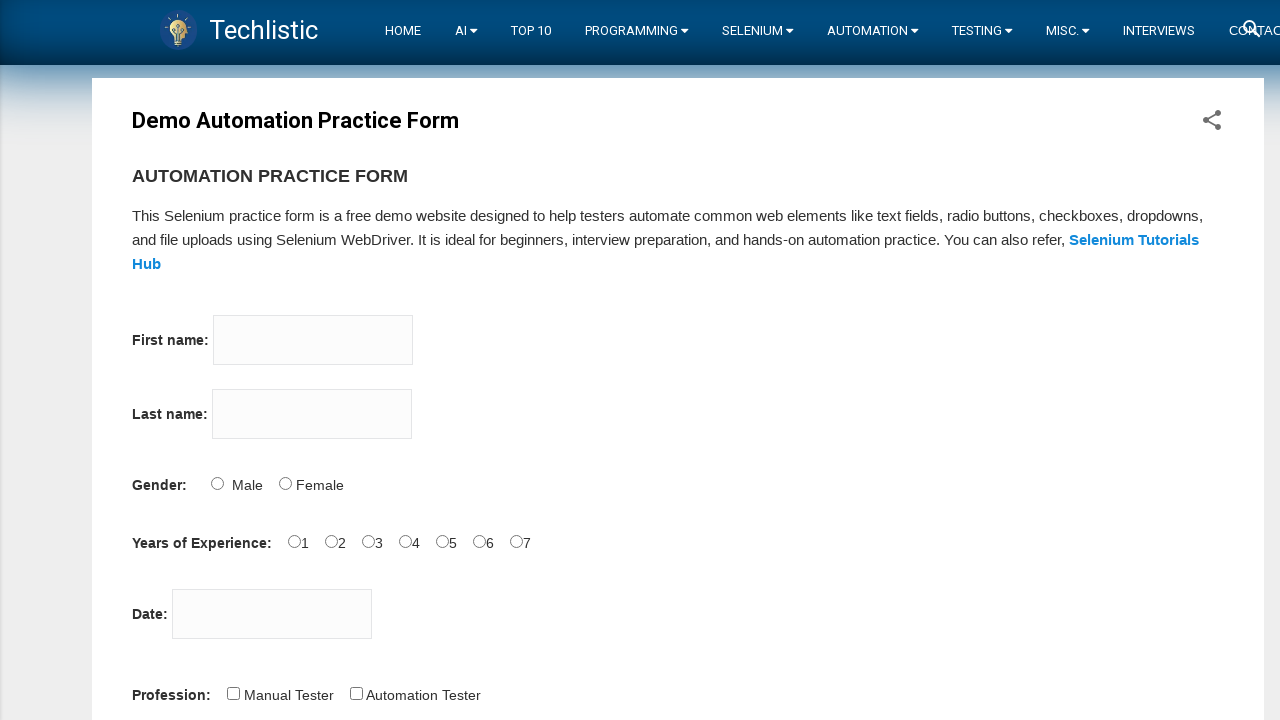

Entered first name 'John' on input[name='firstname']
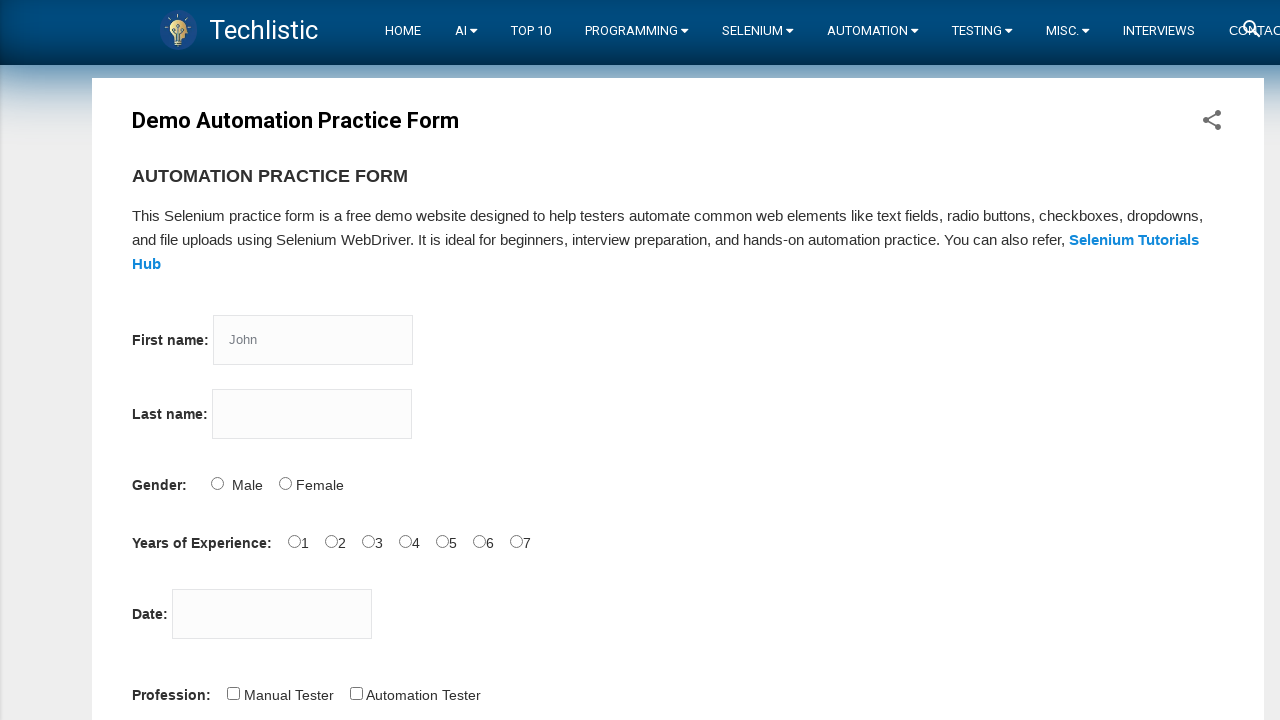

Entered last name 'Smith' on input[name='lastname']
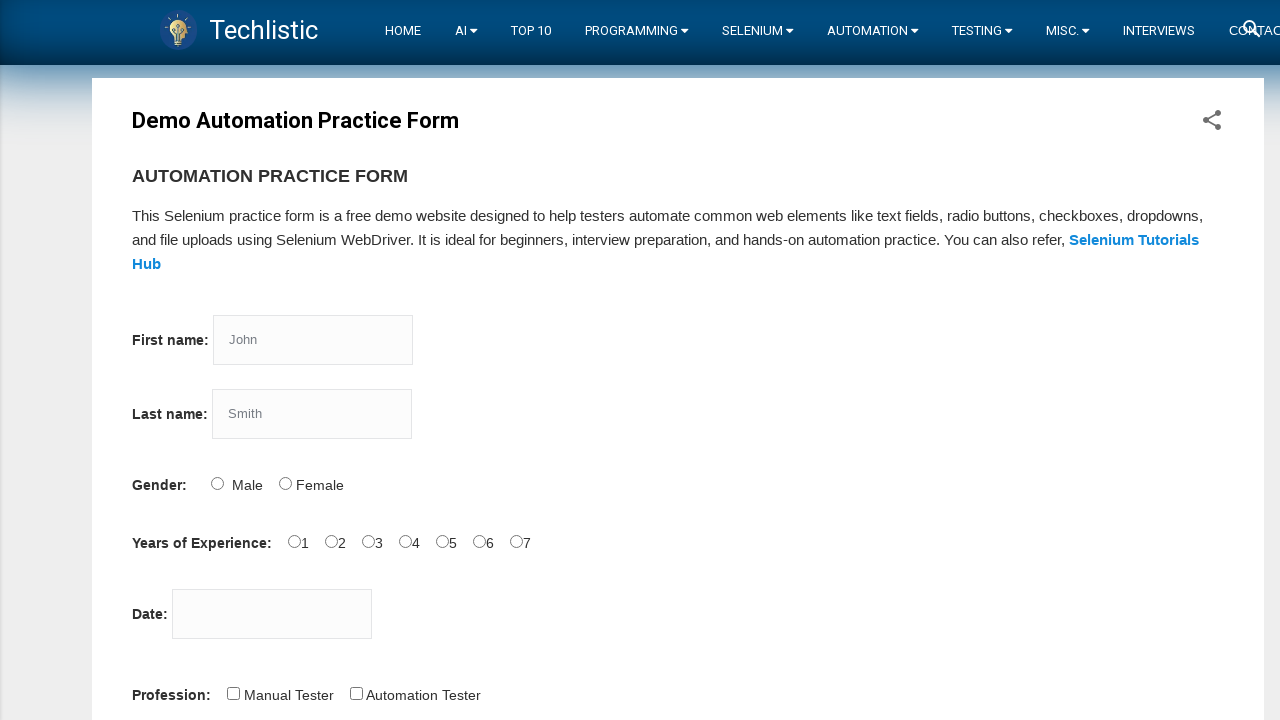

Selected male gender option at (217, 483) on input[id='sex-0']
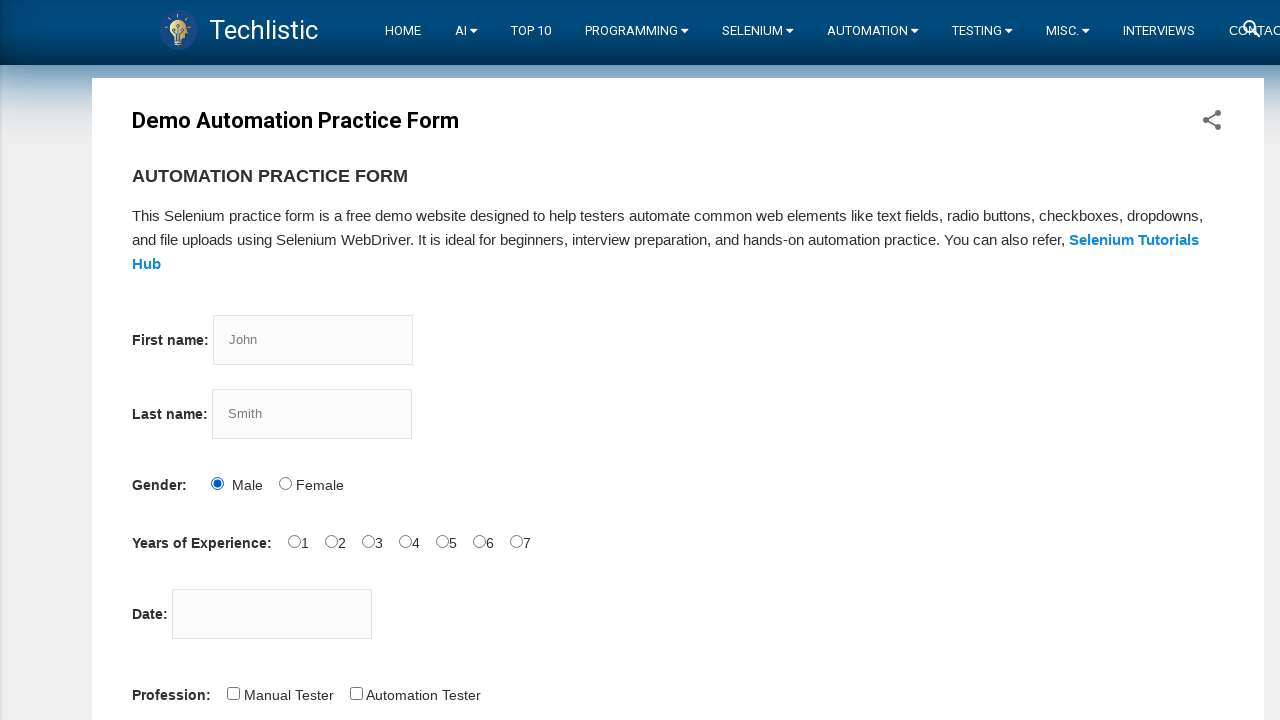

Selected 2 years of experience at (331, 541) on input[id='exp-1']
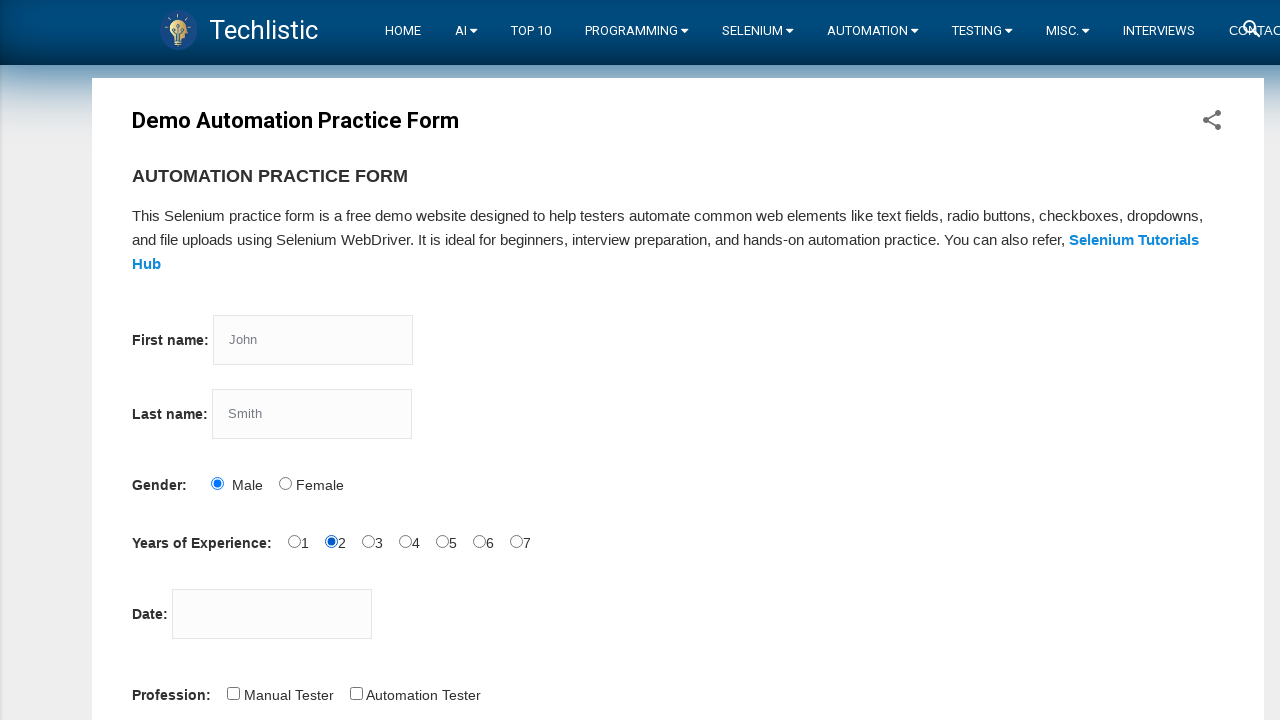

Entered date '2024-03-15' in date picker on input[id='datepicker']
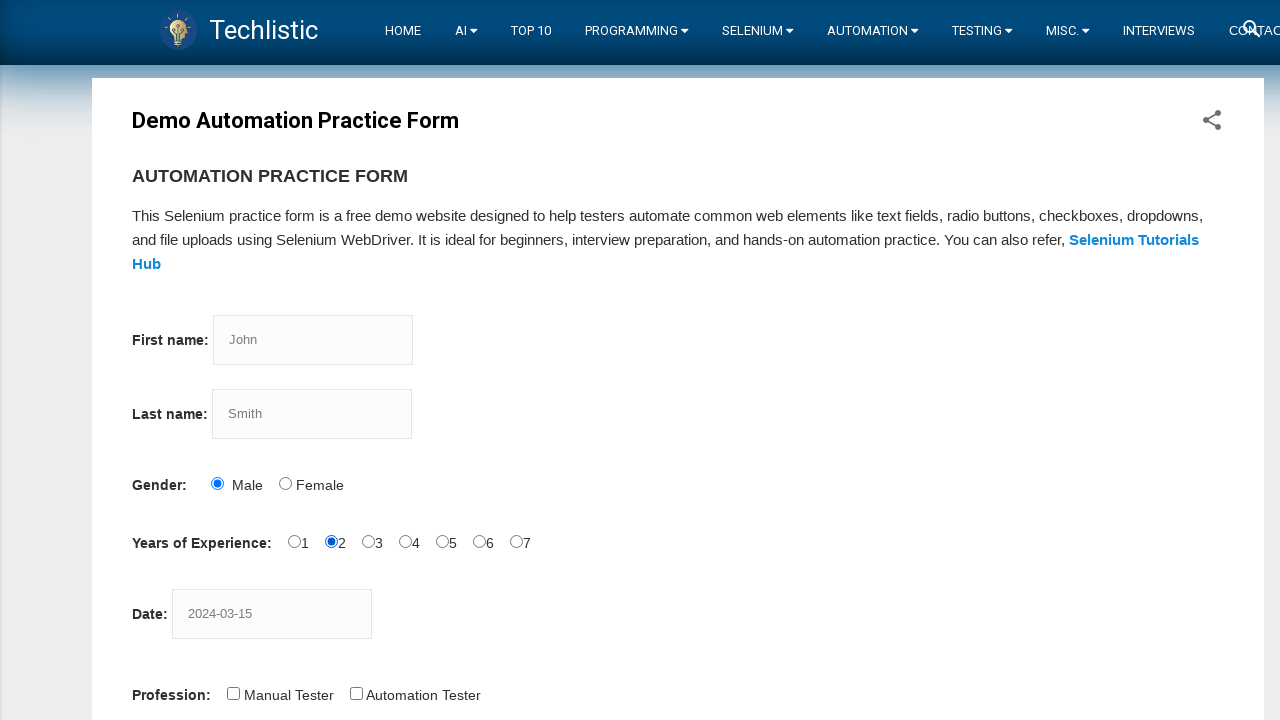

Selected Automation Tester profession at (356, 693) on input[id='profession-1']
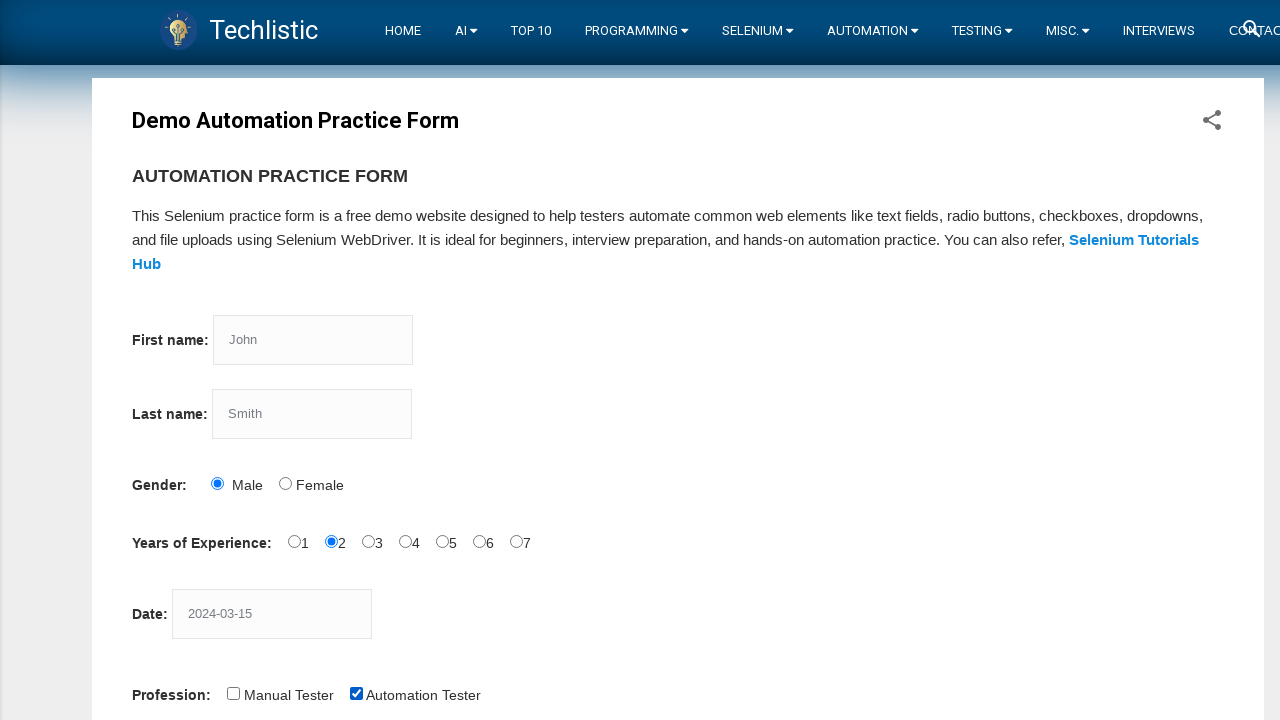

Selected Selenium WebDriver automation tool at (446, 360) on input[id='tool-2']
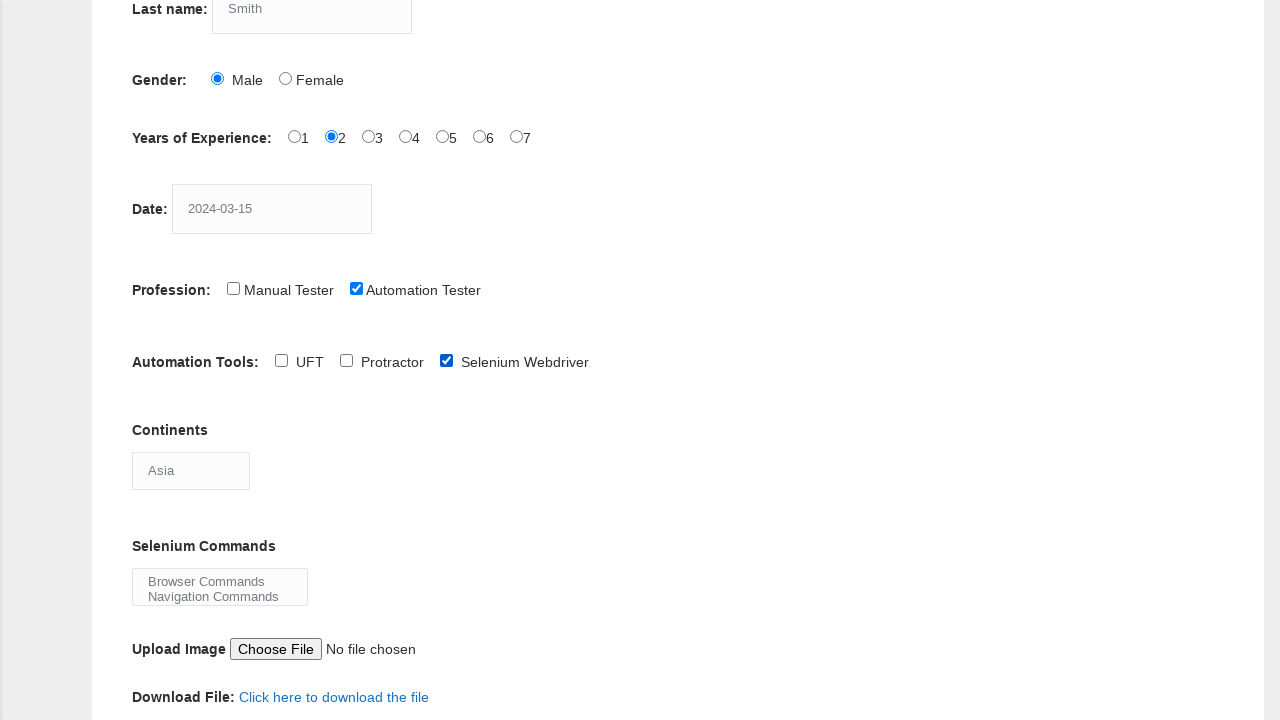

Selected Europe from continents dropdown on select#continents
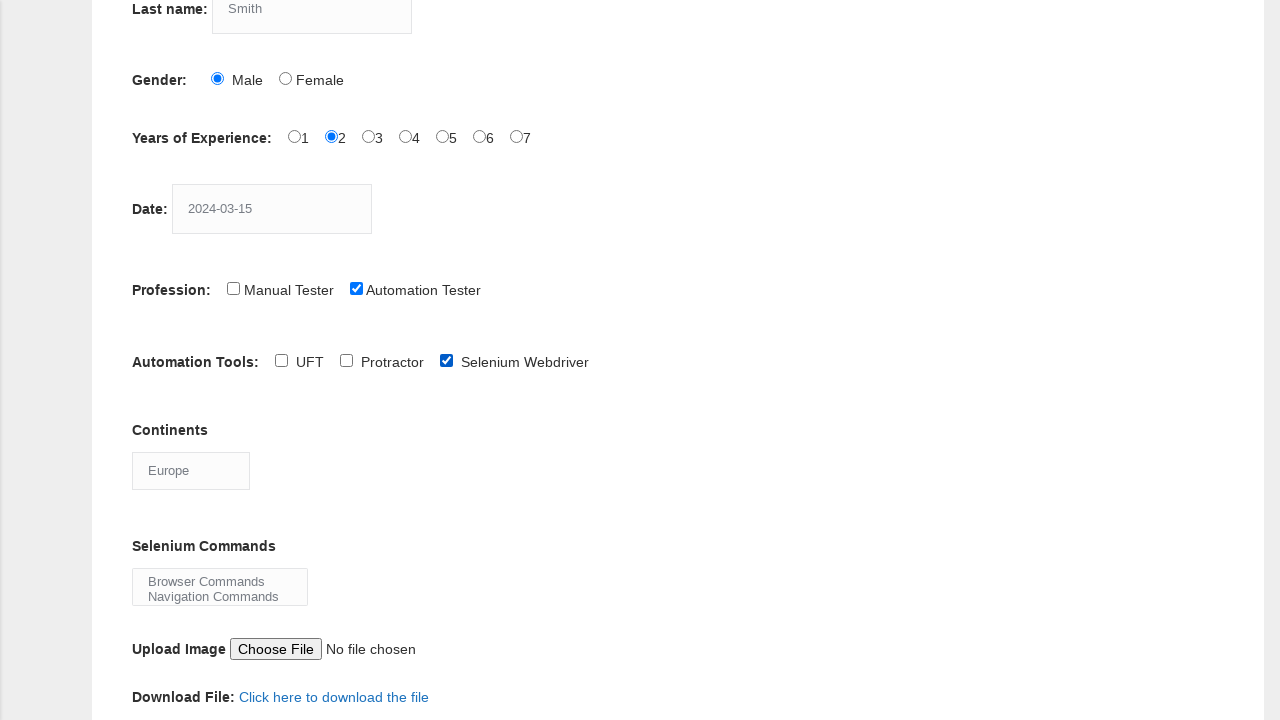

Selected Browser Commands from selenium commands dropdown on select#selenium_commands
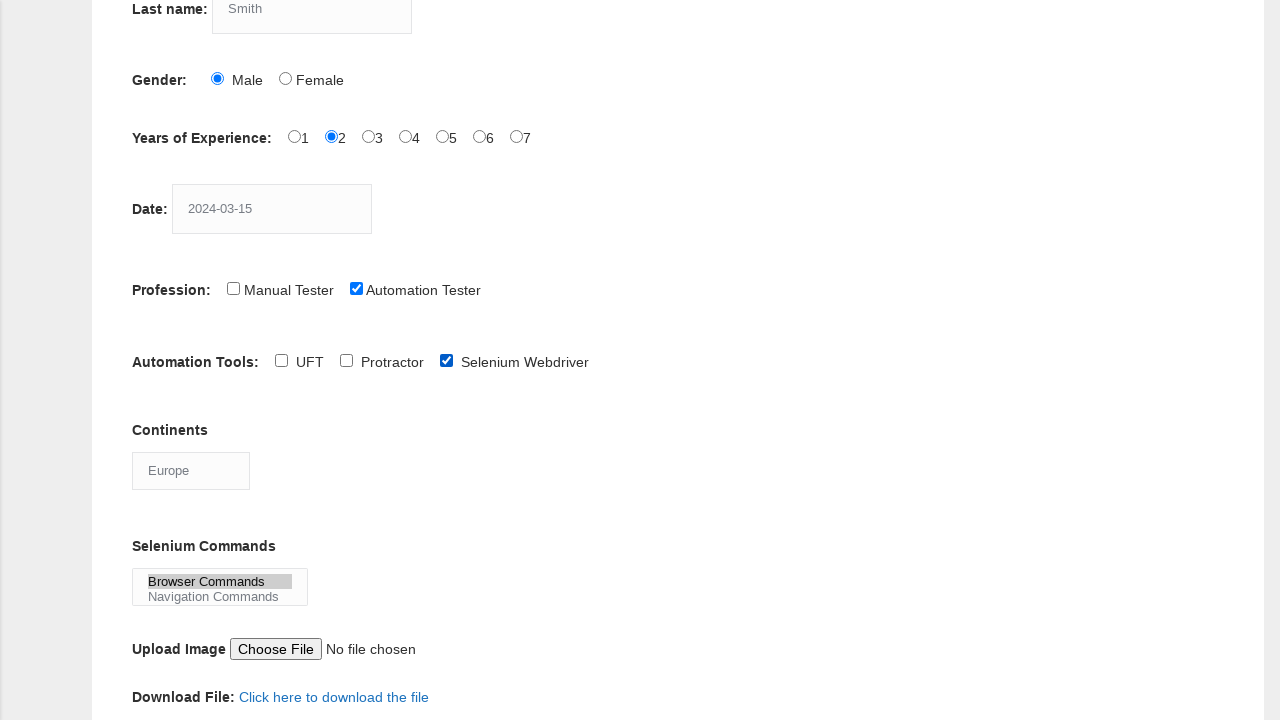

Clicked submit button to submit the form at (157, 360) on button[id='submit']
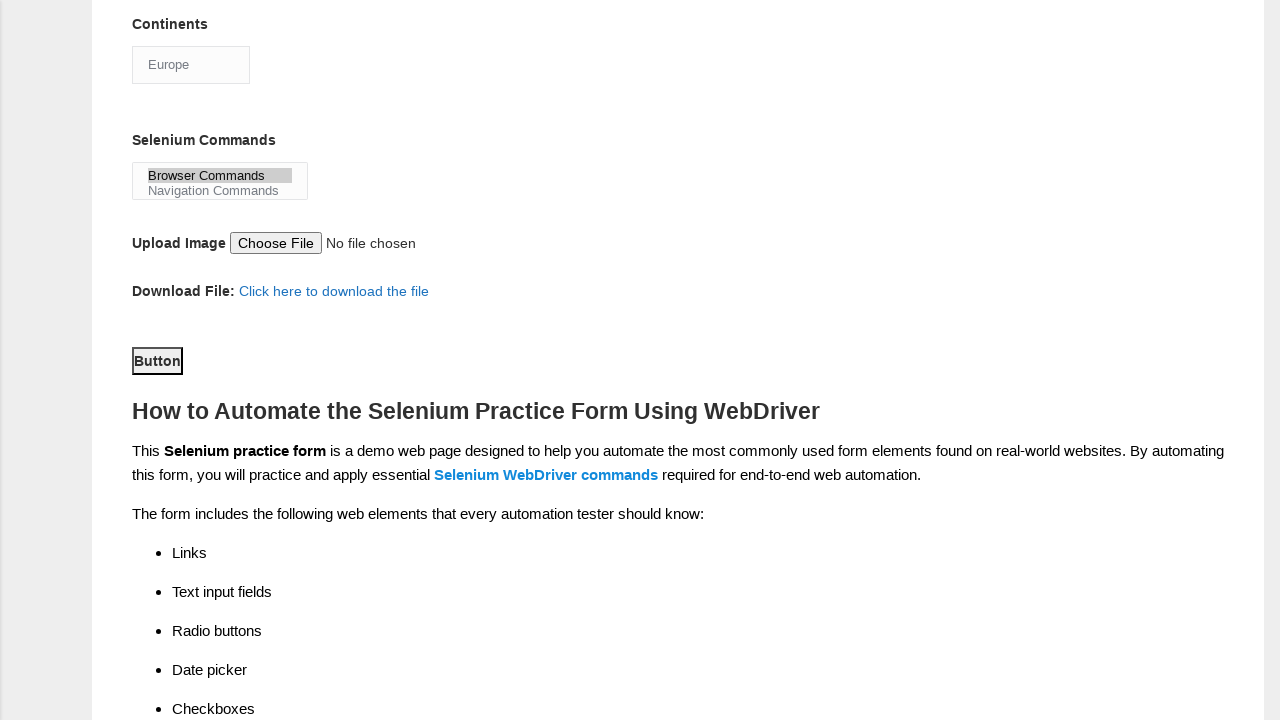

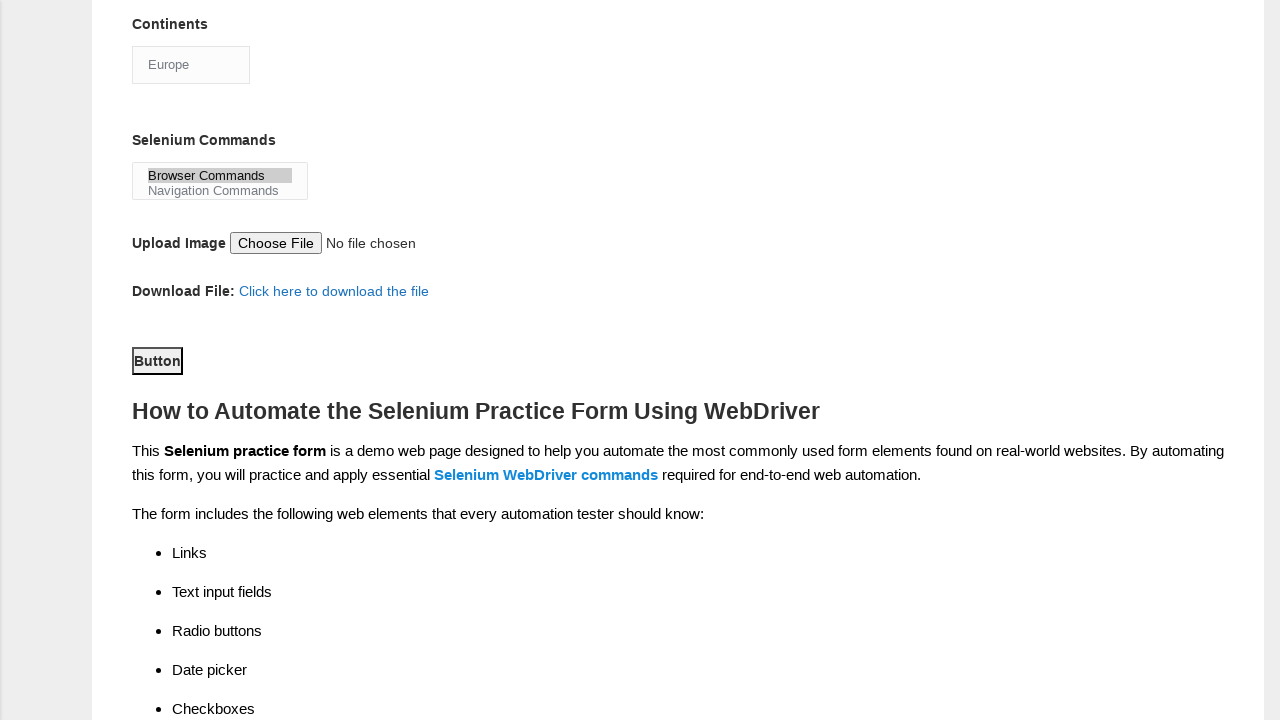